Navigates to the Rahul Shetty Academy Selenium Practice offers page

Starting URL: https://rahulshettyacademy.com/seleniumPractise/#/offers

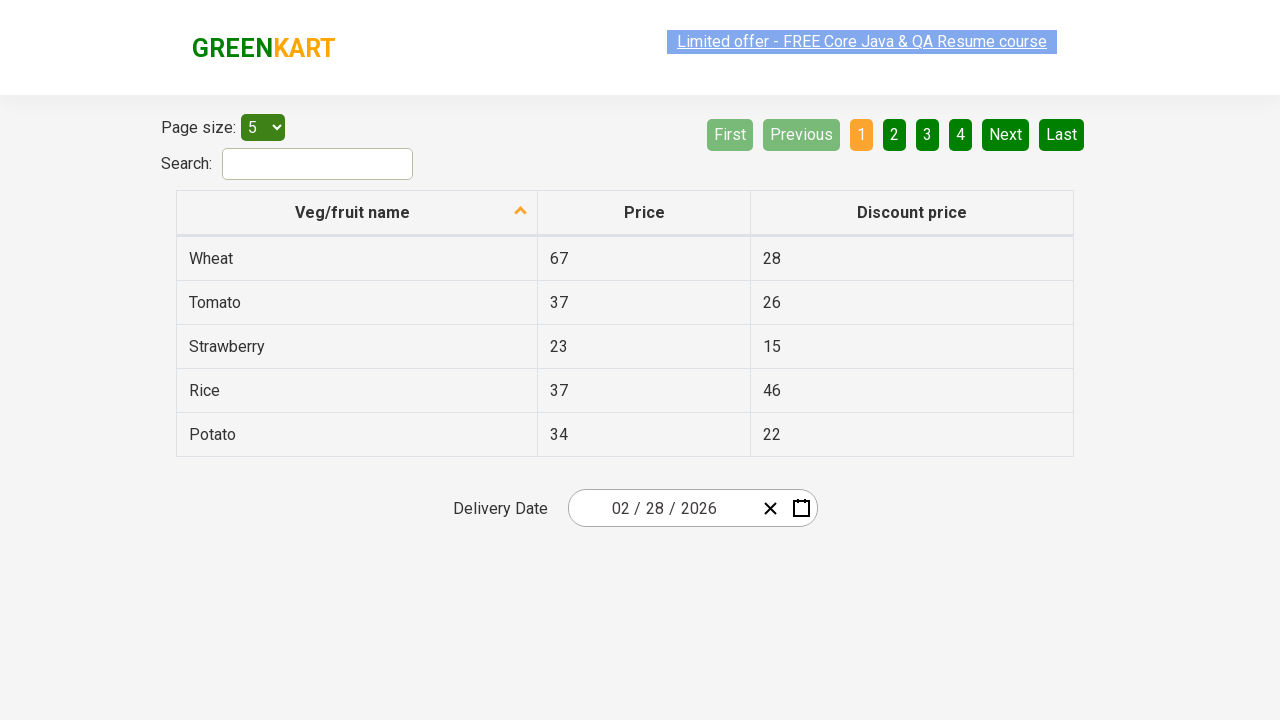

Offers table loaded on Rahul Shetty Academy Selenium Practice page
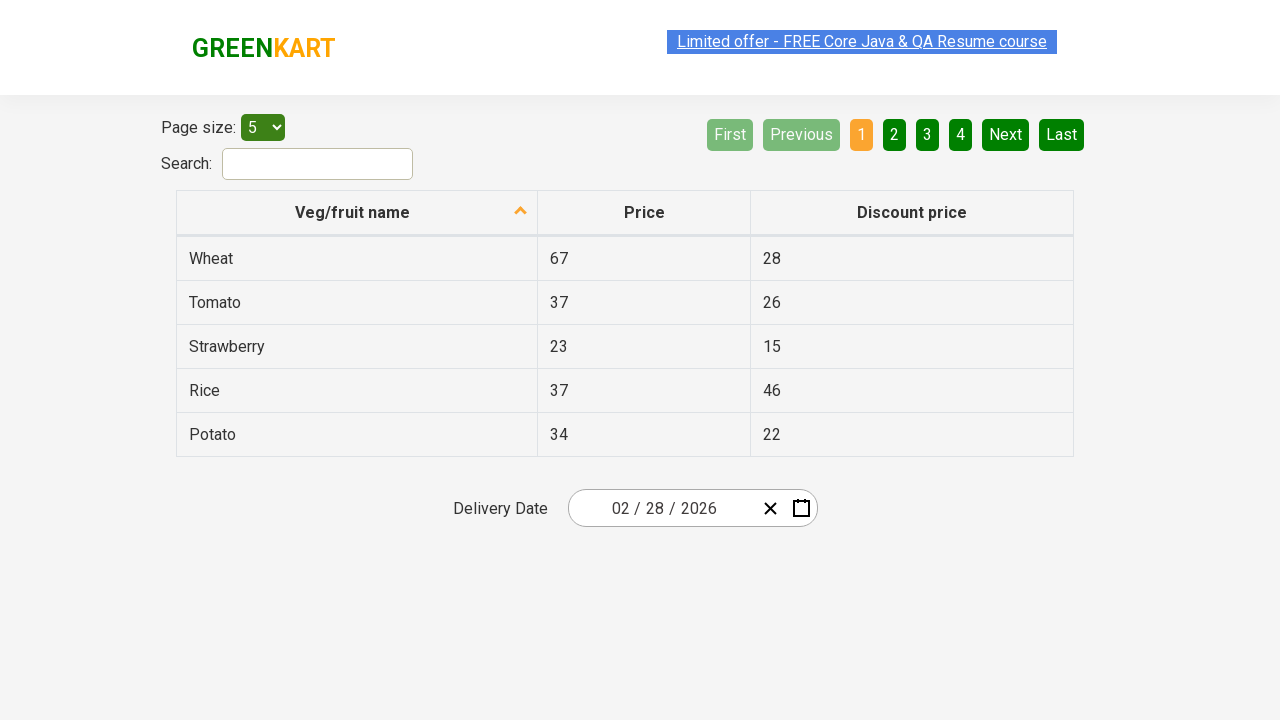

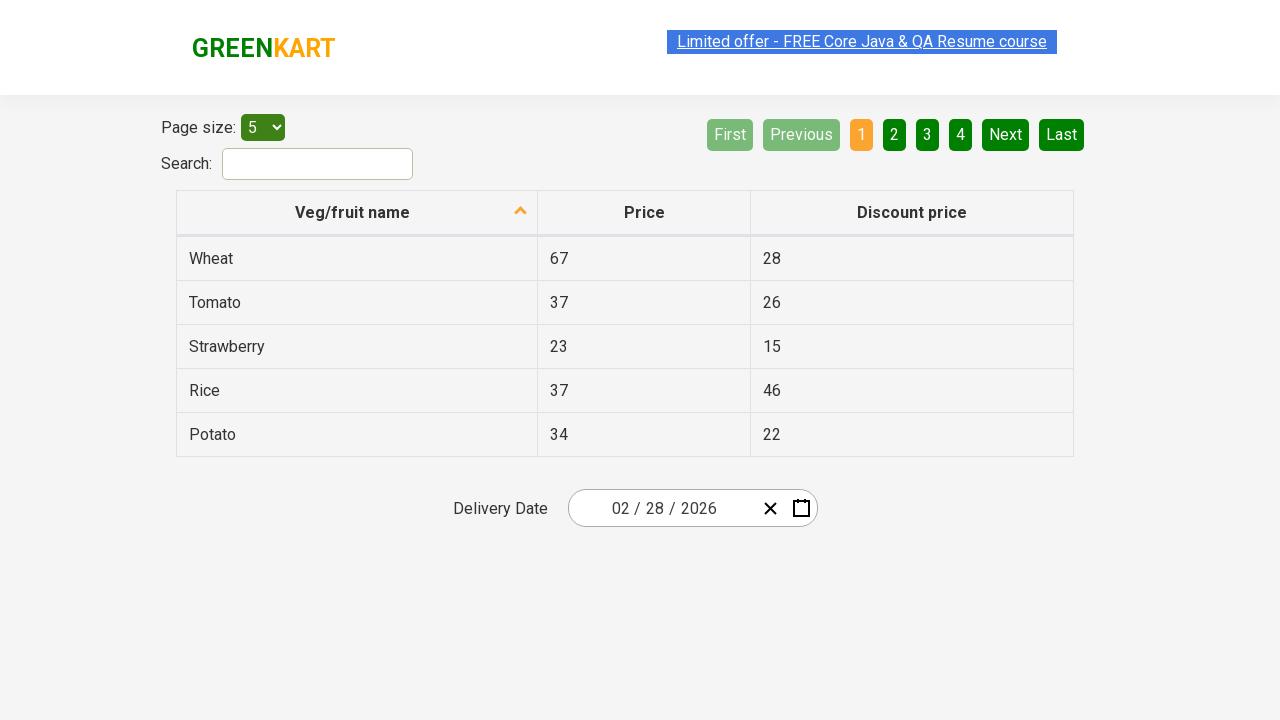